Tests jQueryUI custom dropdown selection by selecting items from multiple dropdown menus (speed, files, number, salutation) and verifying the selected values are displayed correctly.

Starting URL: https://jqueryui.com/resources/demos/selectmenu/default.html

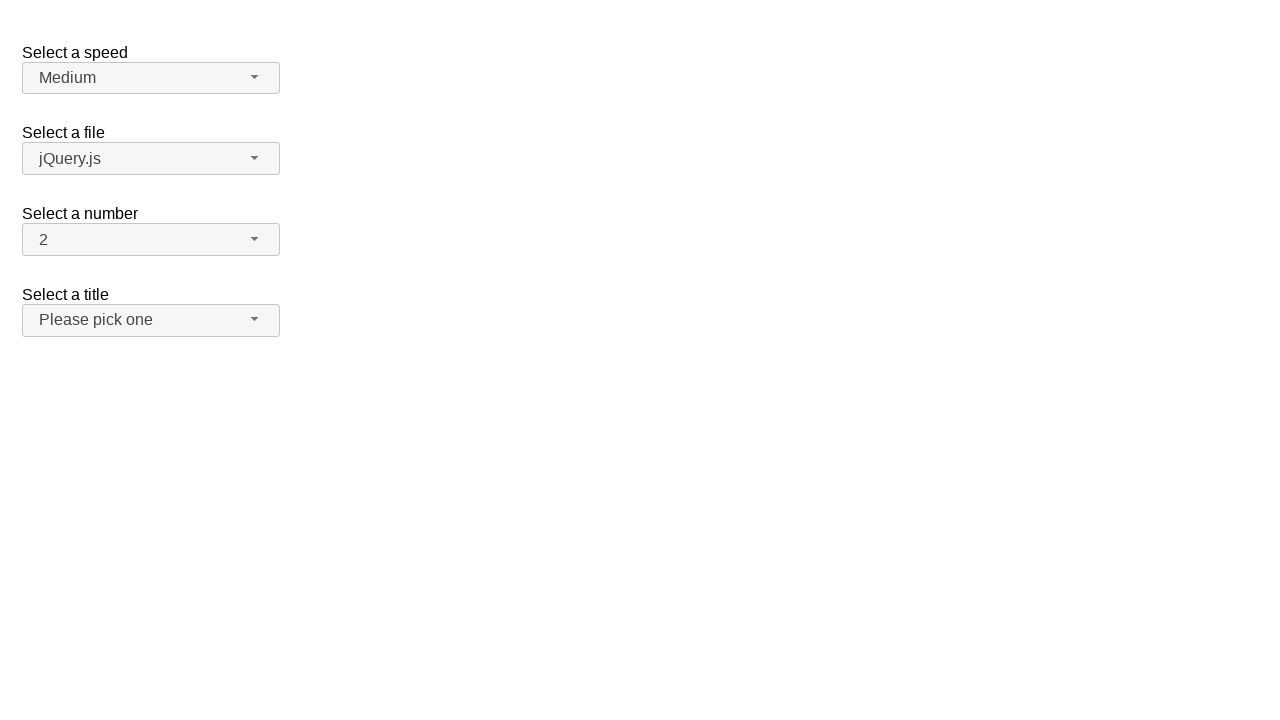

Clicked speed dropdown button at (151, 78) on span#speed-button
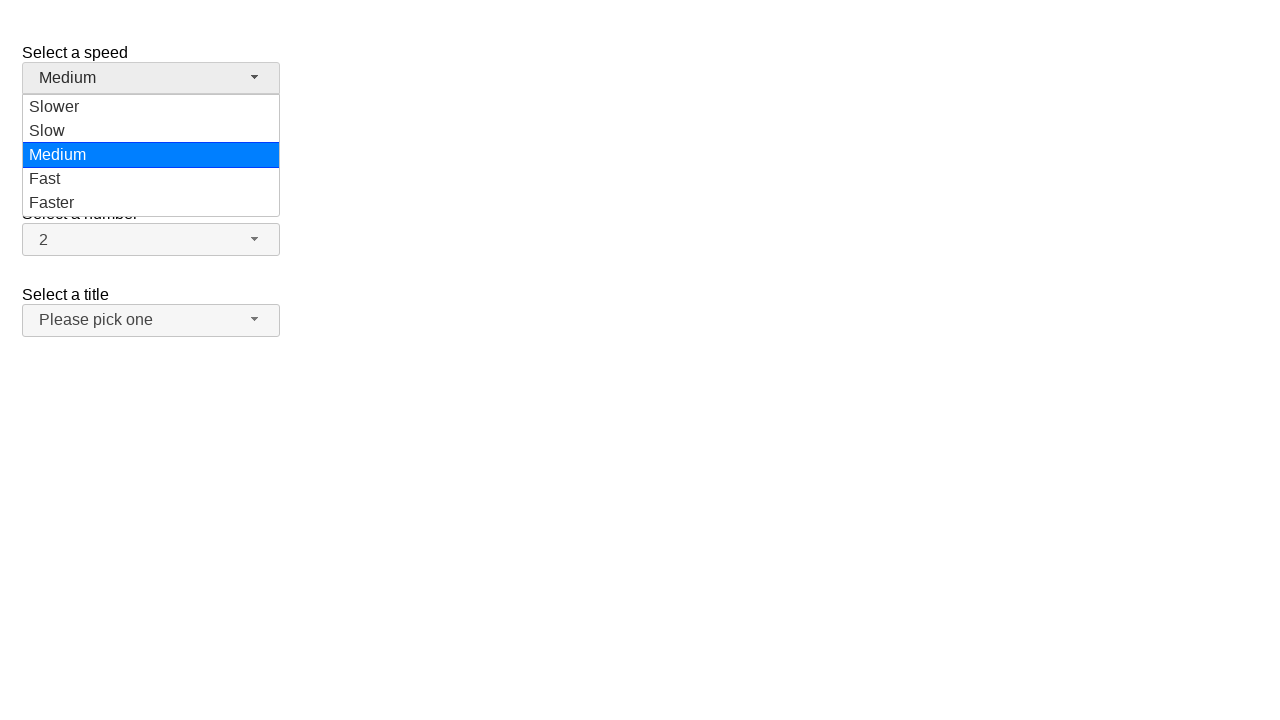

Speed dropdown menu loaded
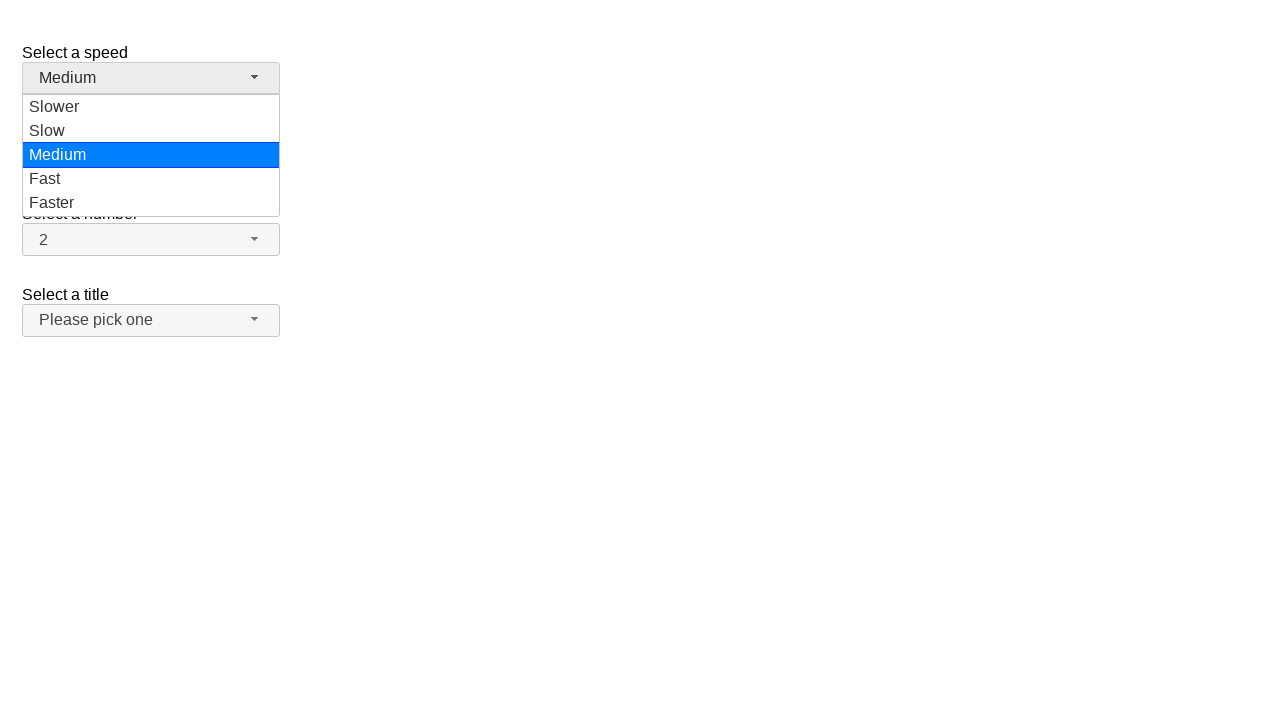

Selected 'Faster' from speed dropdown at (151, 203) on ul#speed-menu div:has-text('Faster')
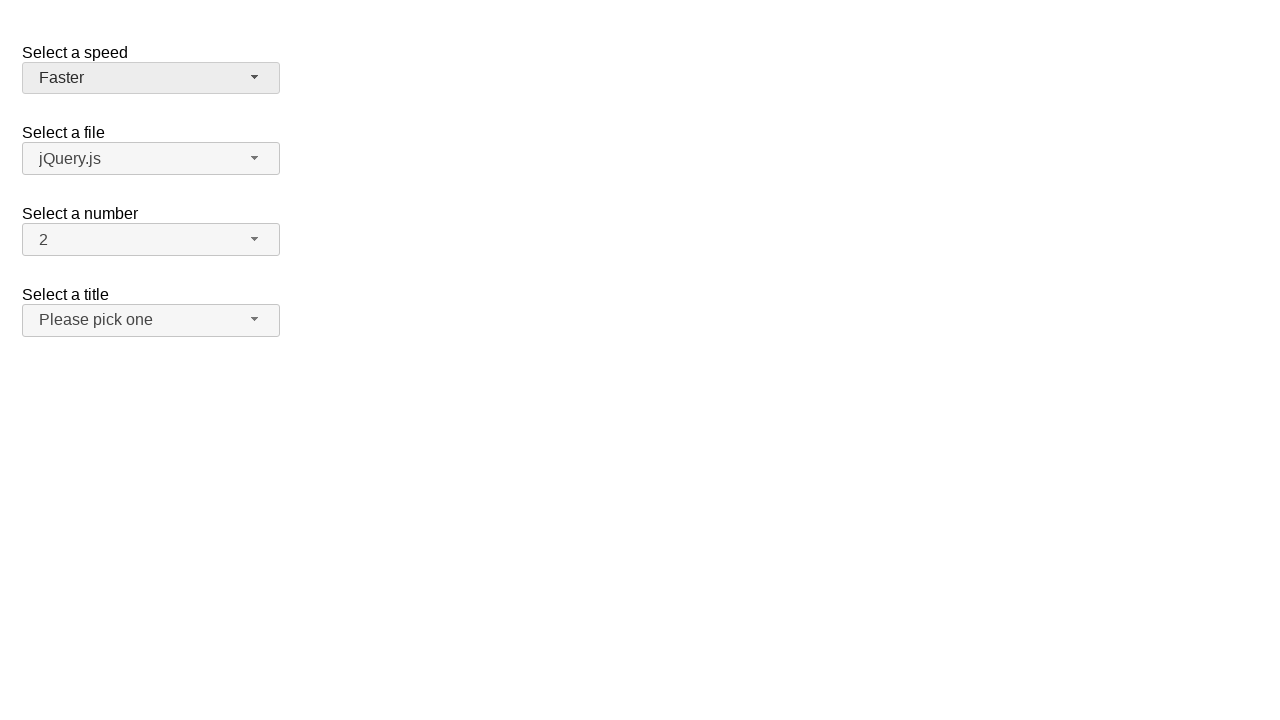

Clicked files dropdown button at (151, 159) on span#files-button
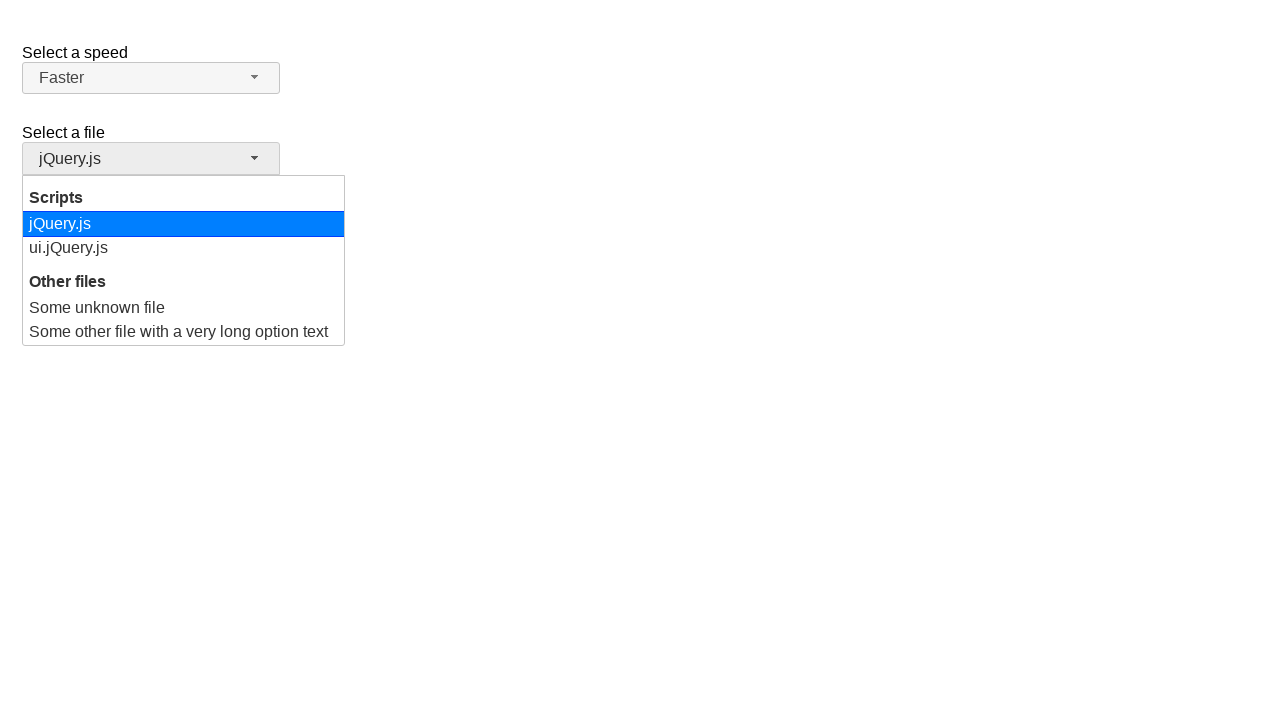

Files dropdown menu loaded
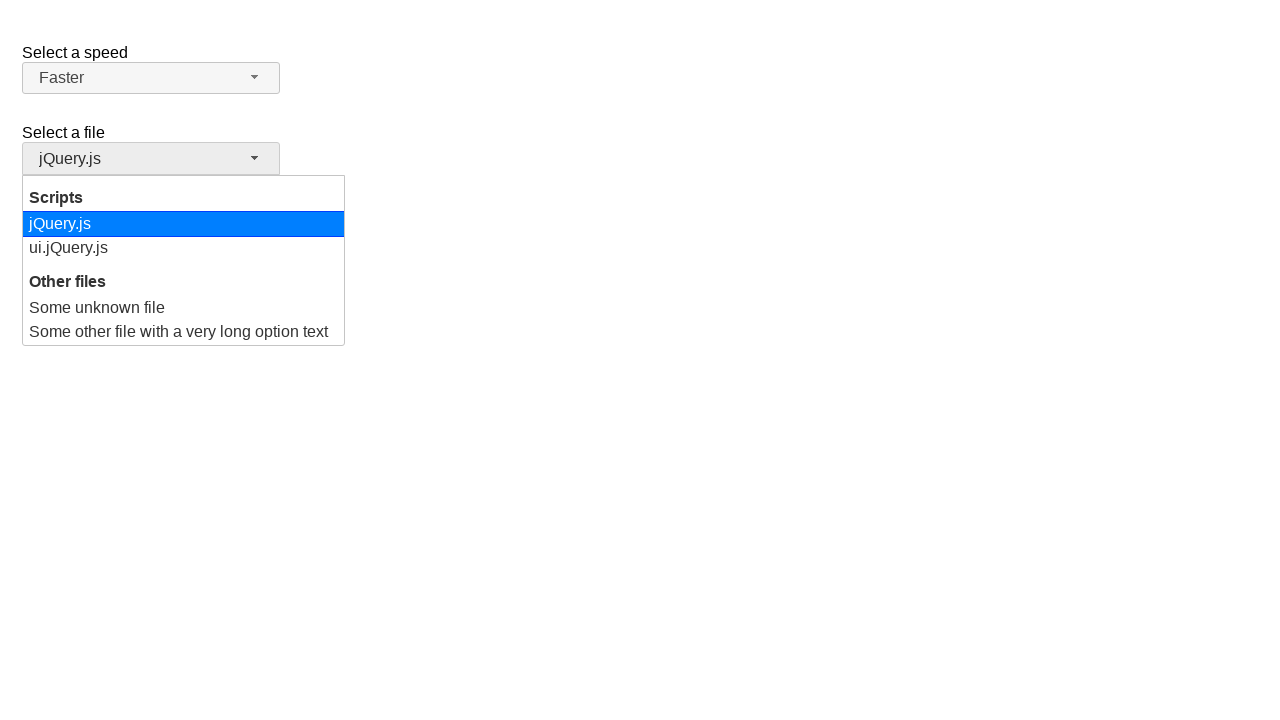

Selected 'ui.jQuery.js' from files dropdown at (184, 248) on ul#files-menu div:has-text('ui.jQuery.js')
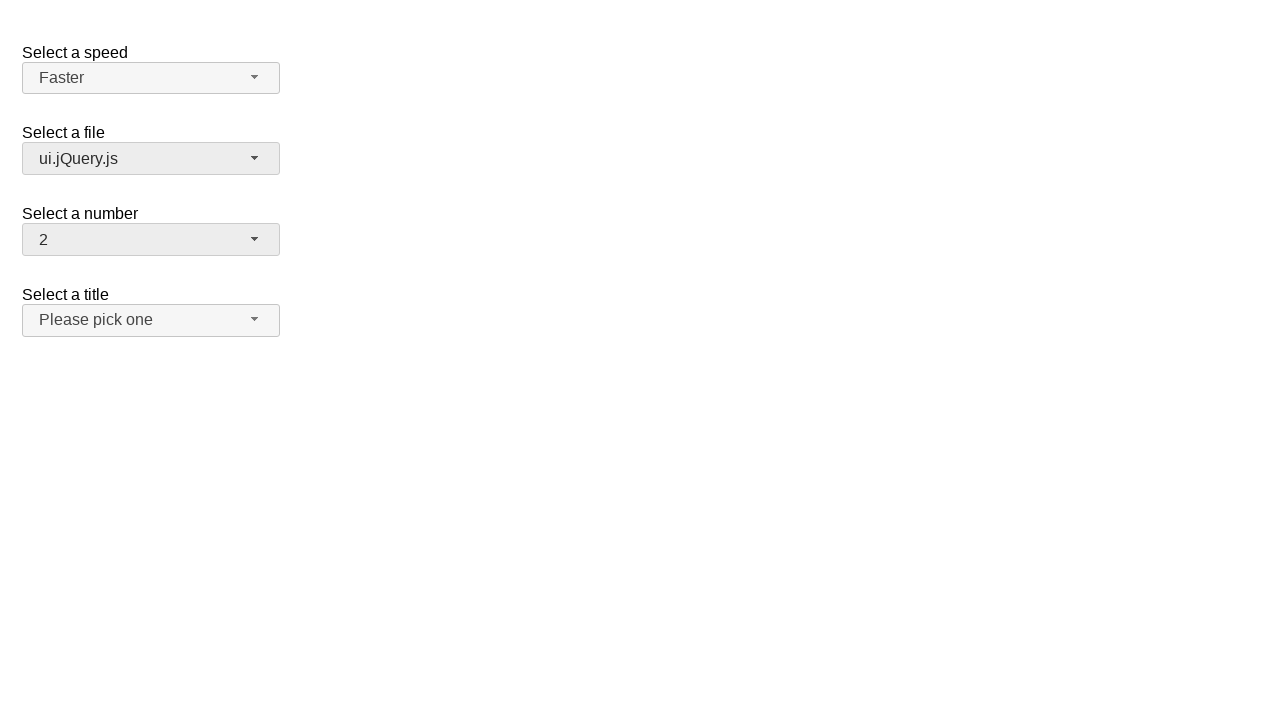

Clicked number dropdown button at (151, 240) on span#number-button
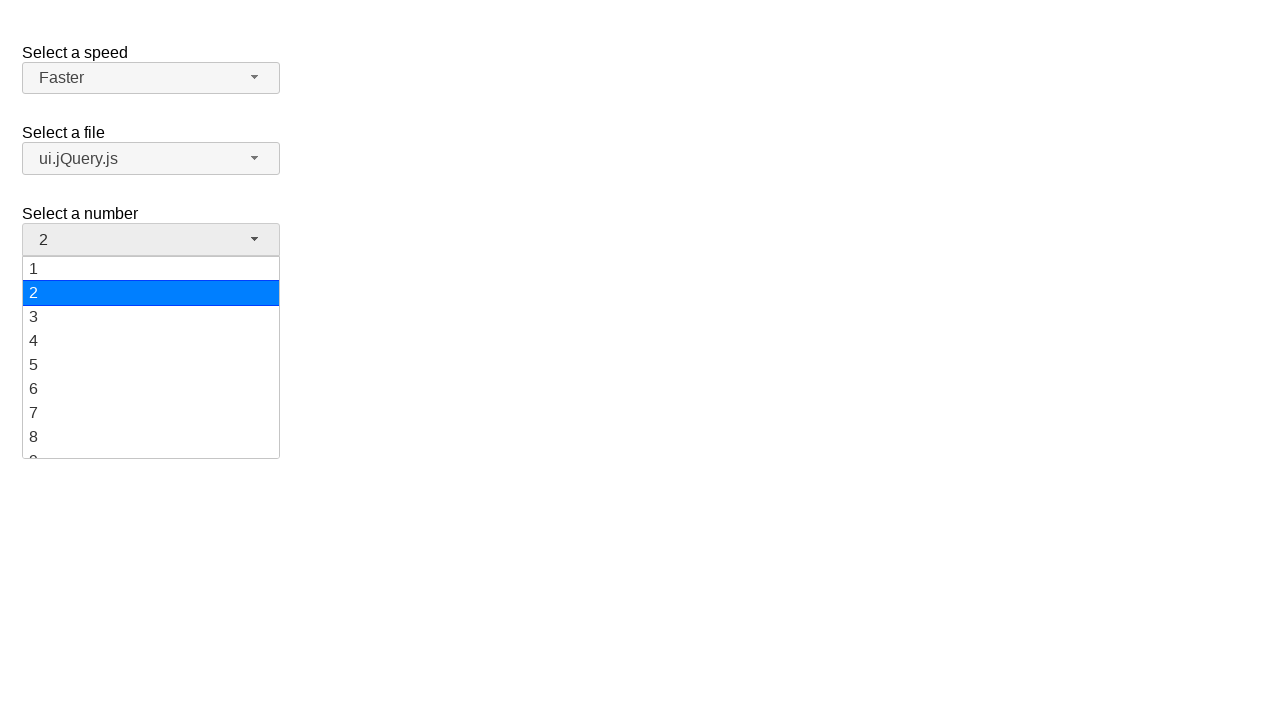

Number dropdown menu loaded
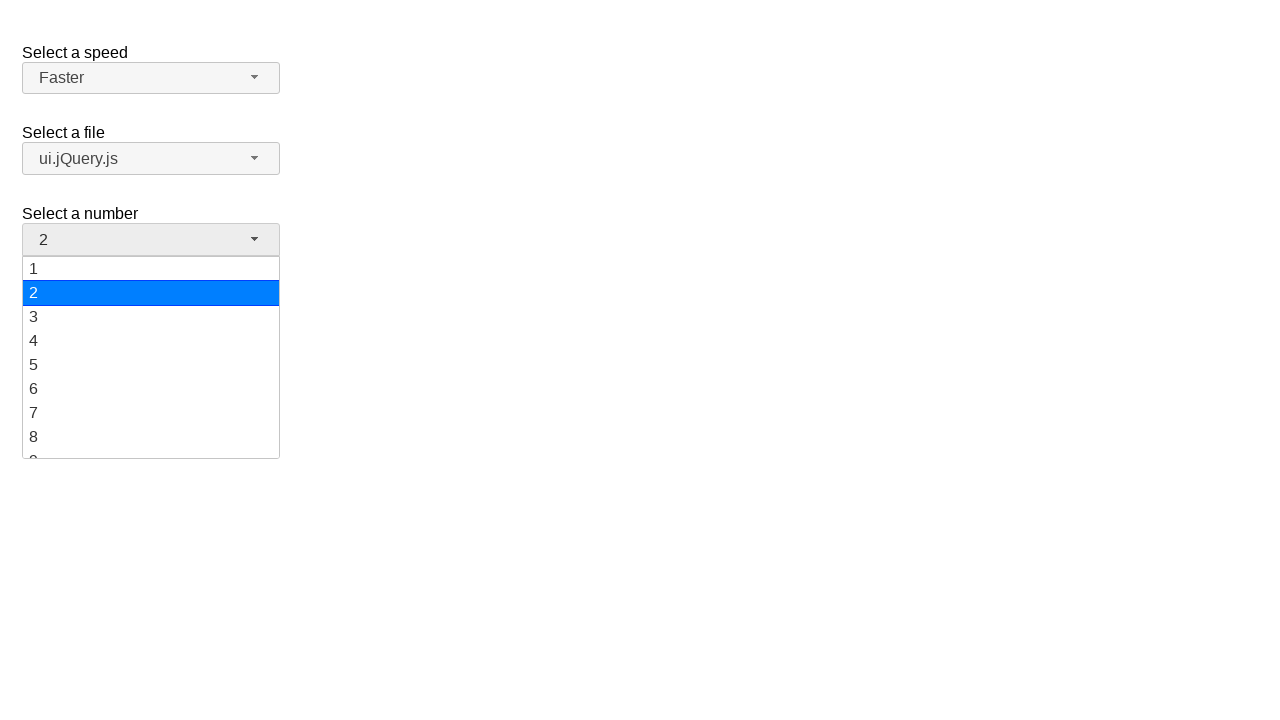

Selected '9' from number dropdown at (151, 446) on ul#number-menu div:has-text('9')
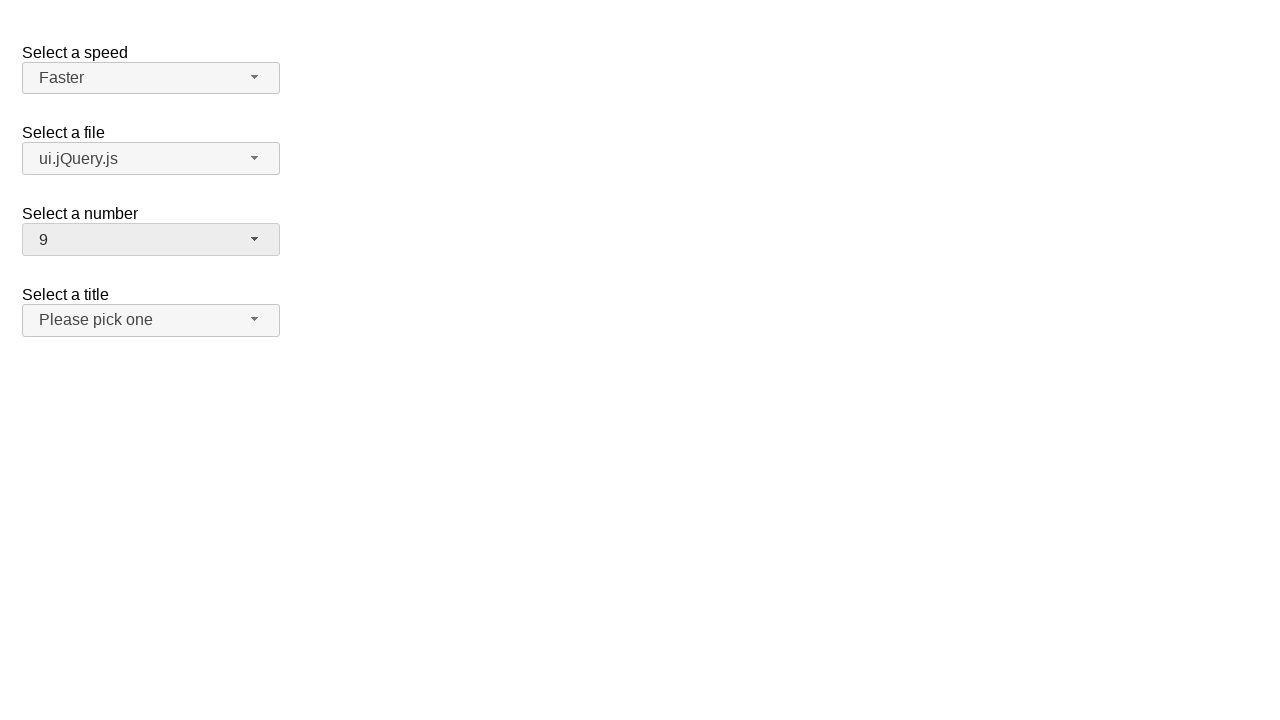

Clicked salutation dropdown button at (151, 320) on span#salutation-button
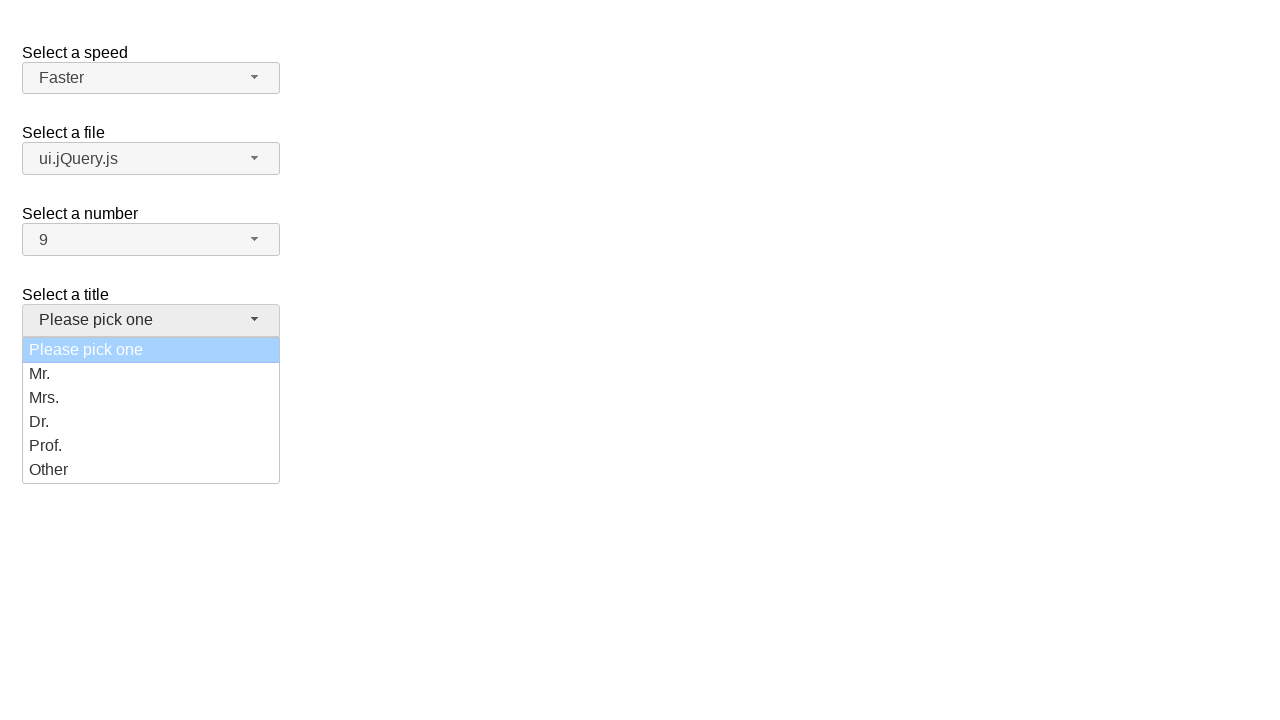

Salutation dropdown menu loaded
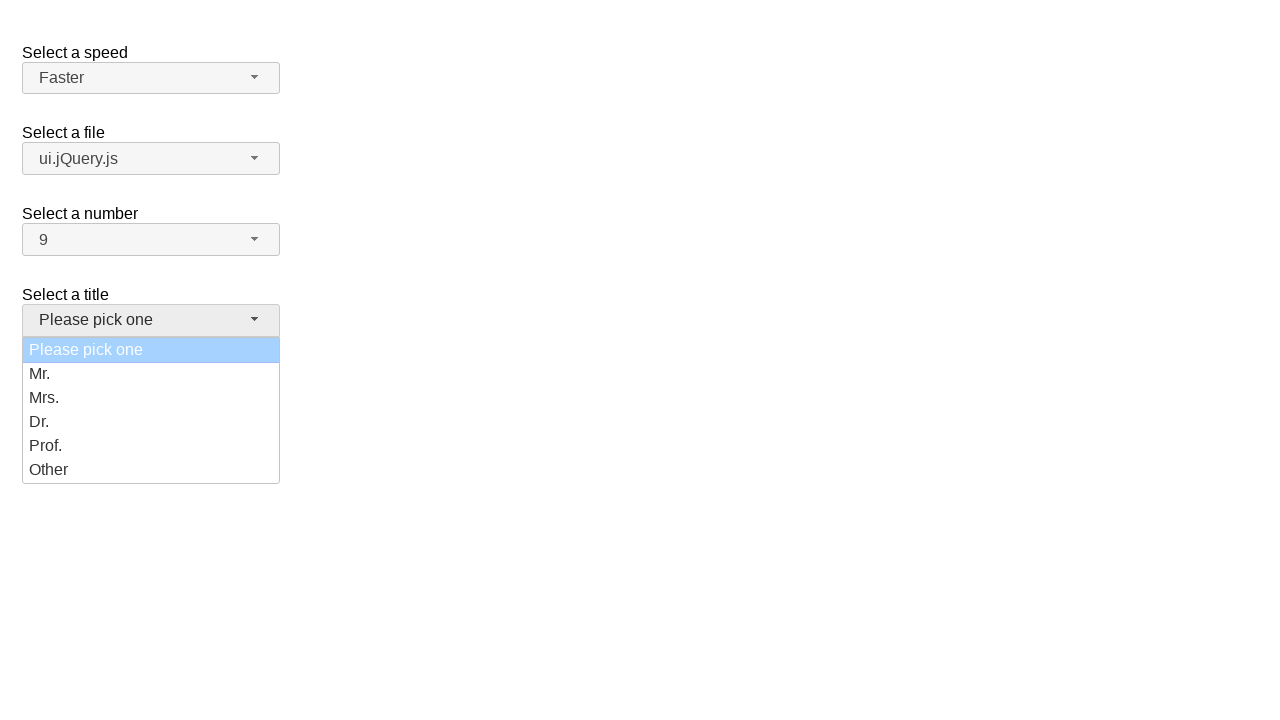

Selected 'Dr.' from salutation dropdown at (151, 422) on ul#salutation-menu div:has-text('Dr.')
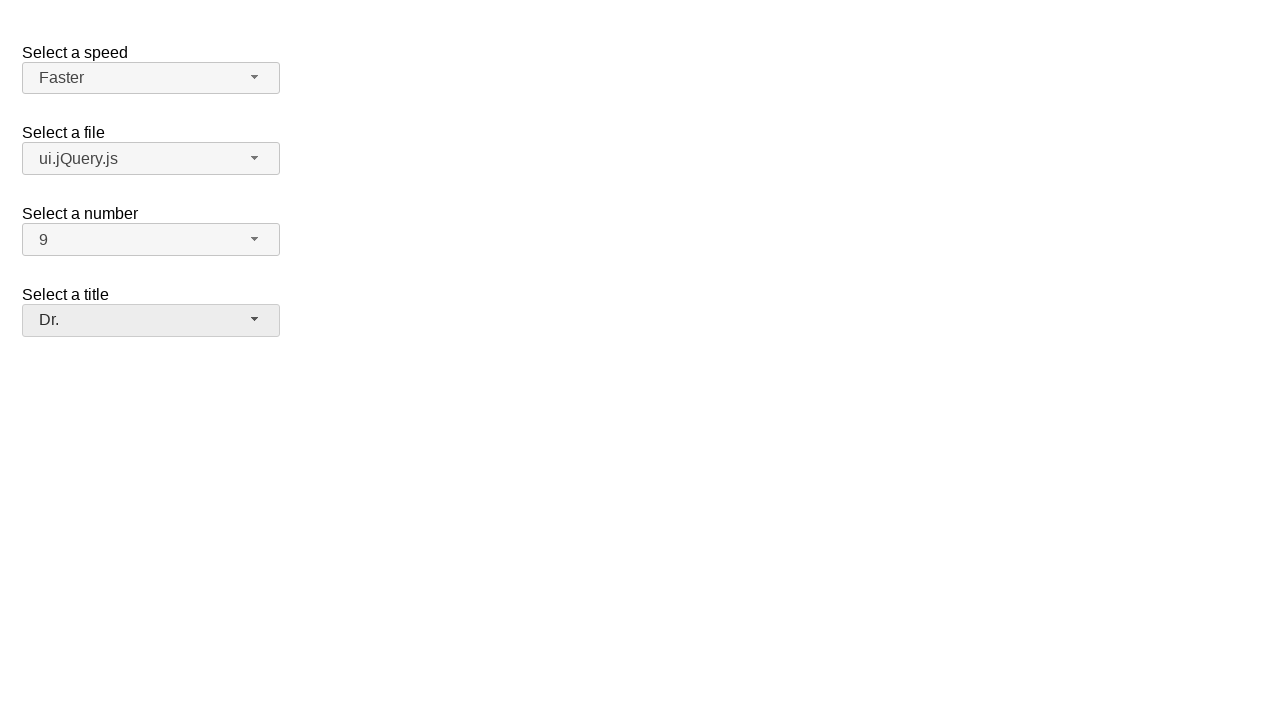

Verified speed dropdown displays 'Faster'
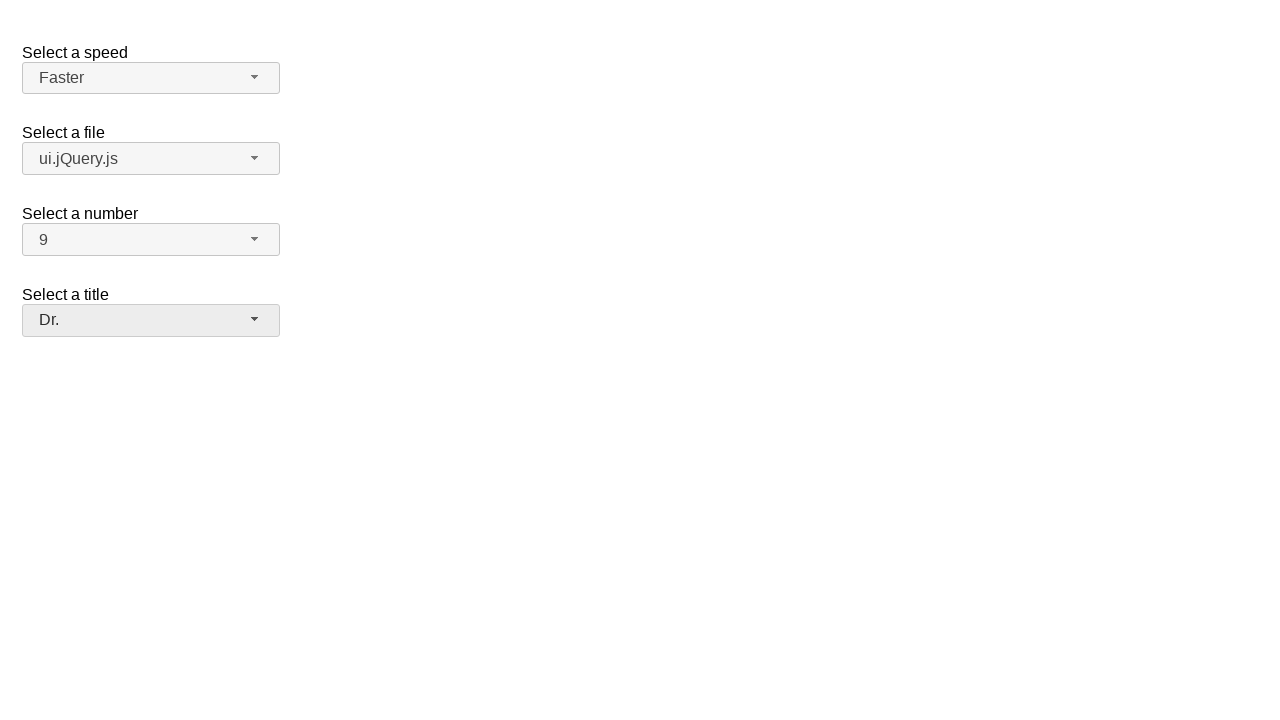

Verified files dropdown displays 'ui.jQuery.js'
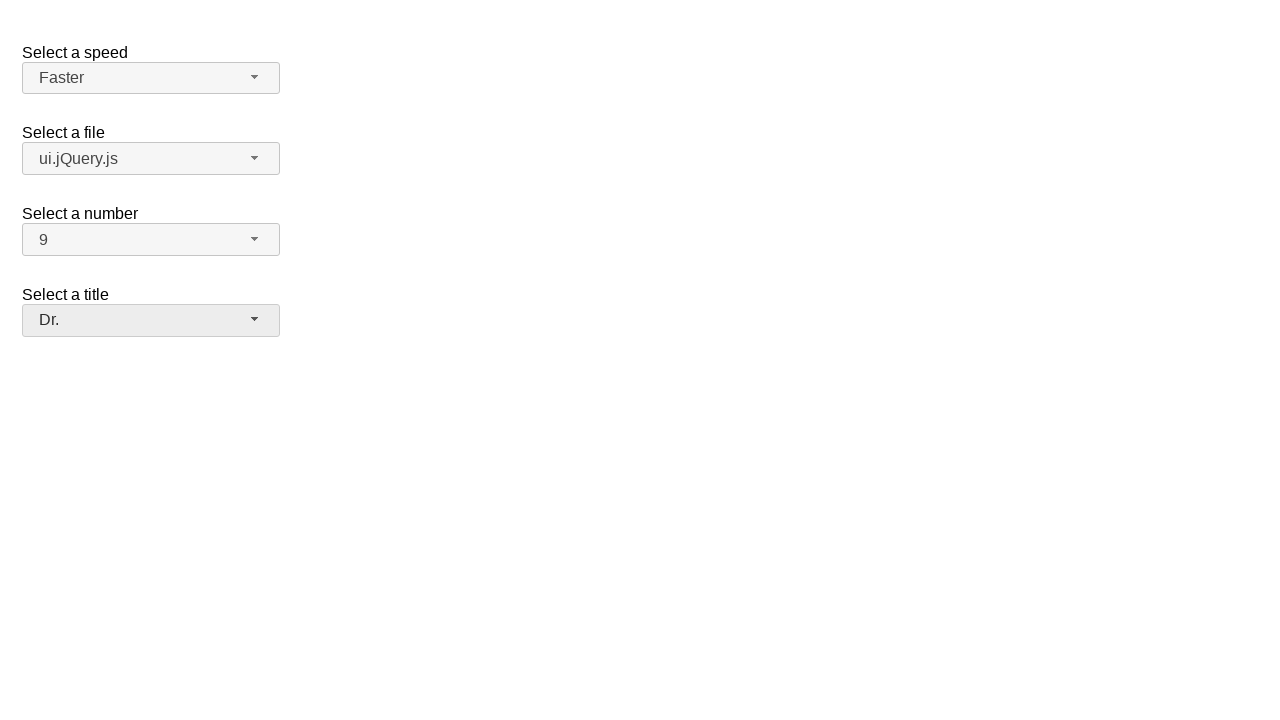

Verified number dropdown displays '9'
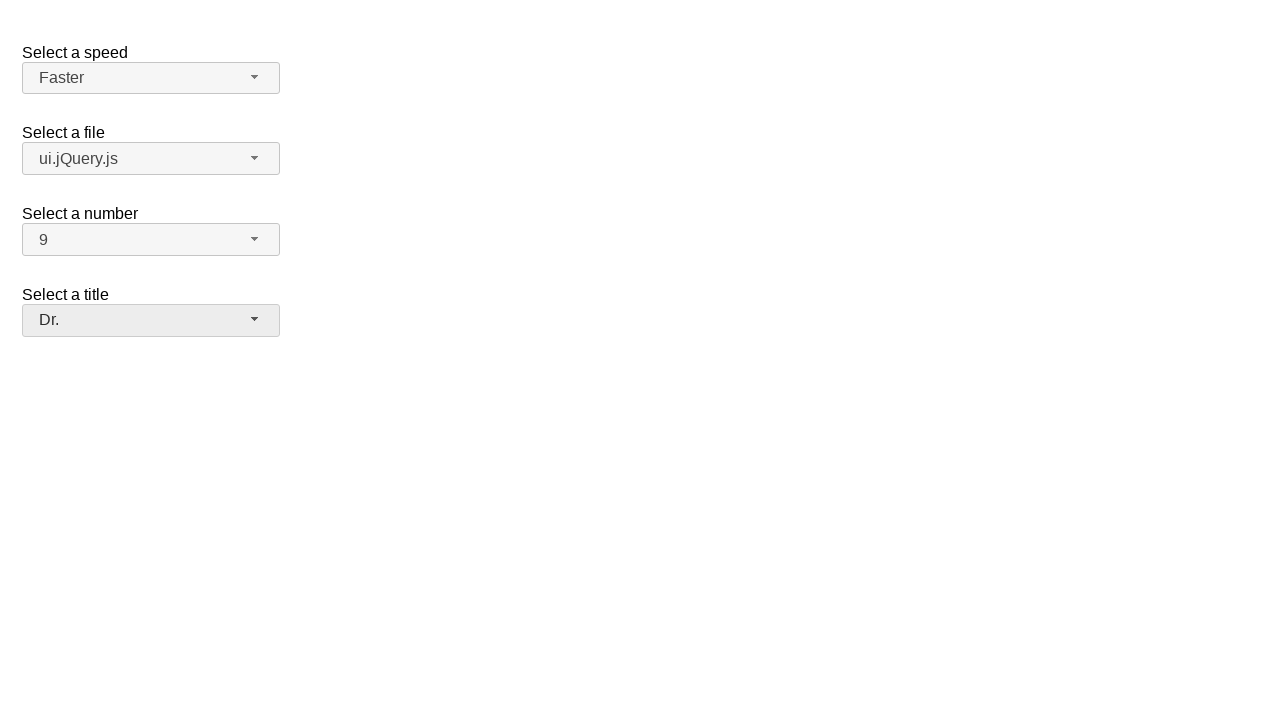

Verified salutation dropdown displays 'Dr.'
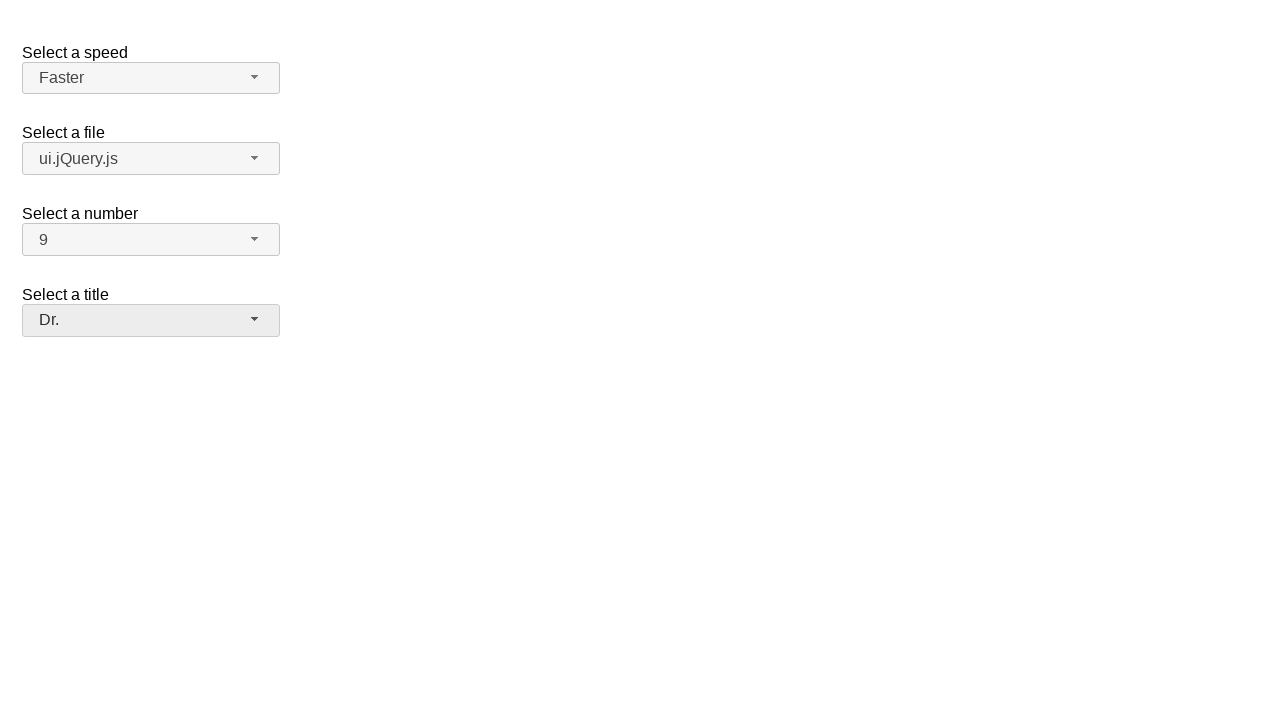

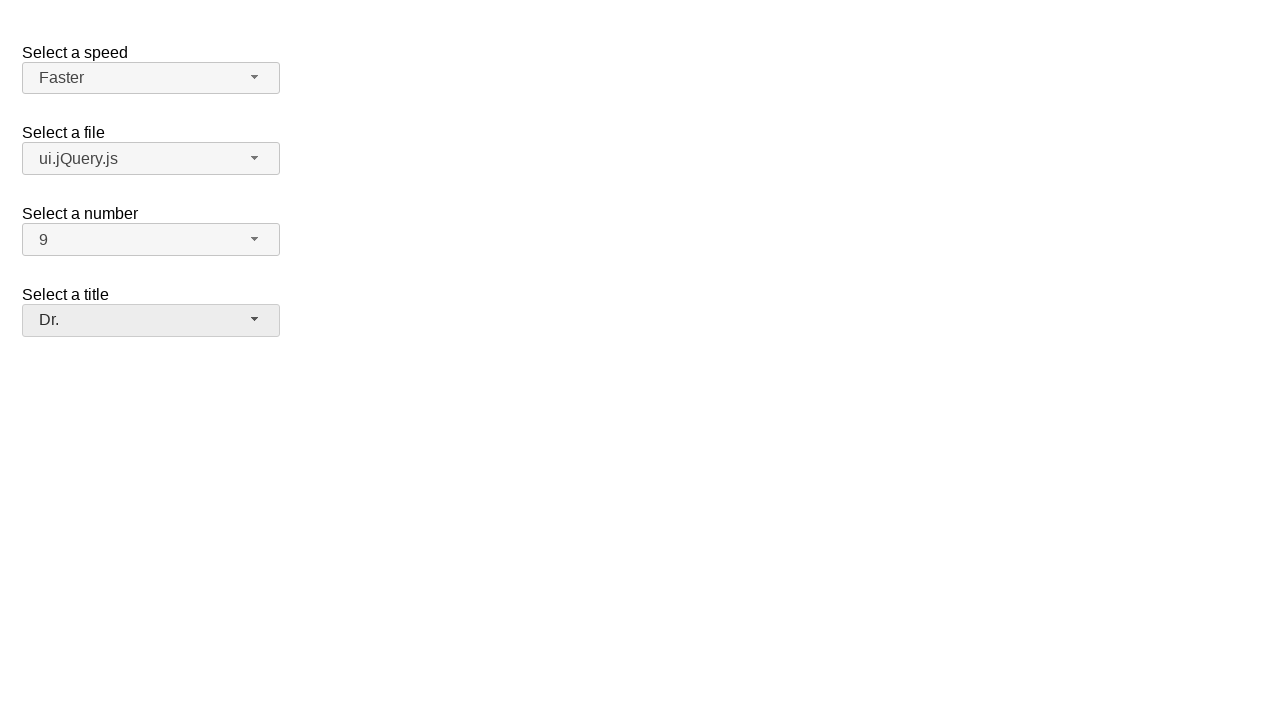